Navigates to a locator demo page and focuses on the firstname input field to demonstrate Playwright's focus functionality

Starting URL: https://victorstashko.github.io/locator_page/?firstname=&lastname=&age=&male=on#

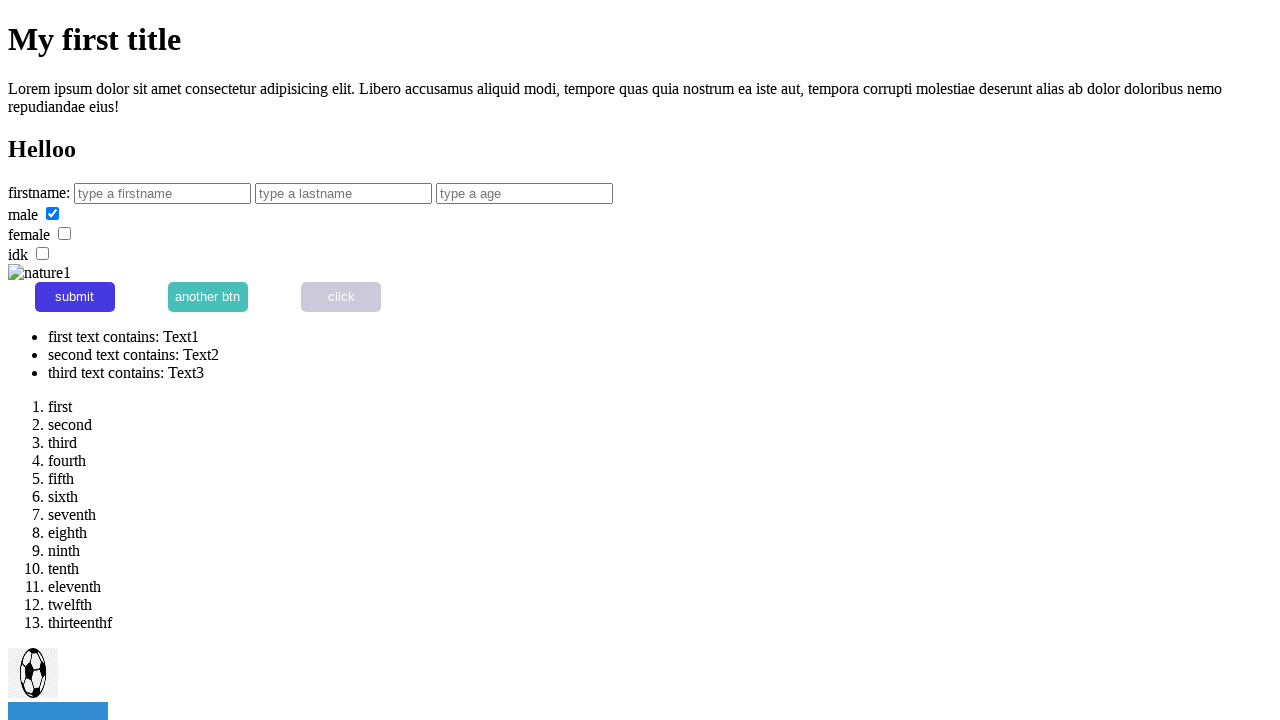

Focused on the firstname input field to demonstrate Playwright's focus functionality on input[name='firstname']
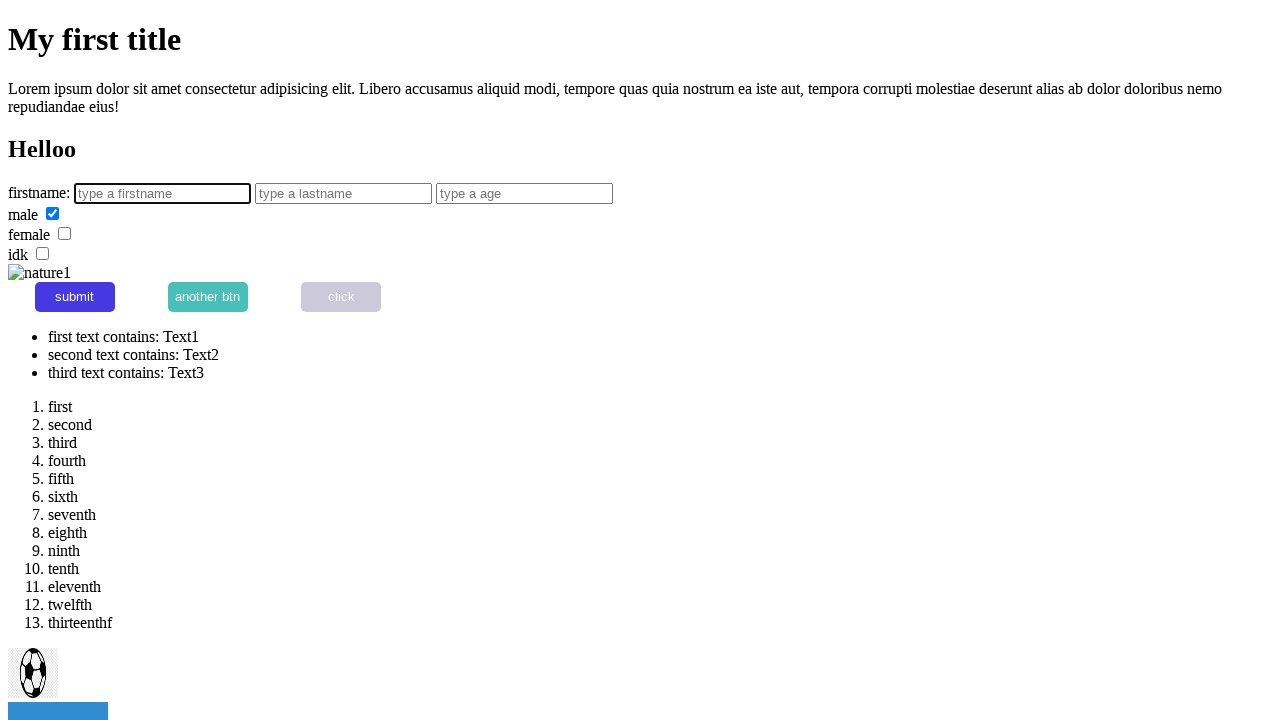

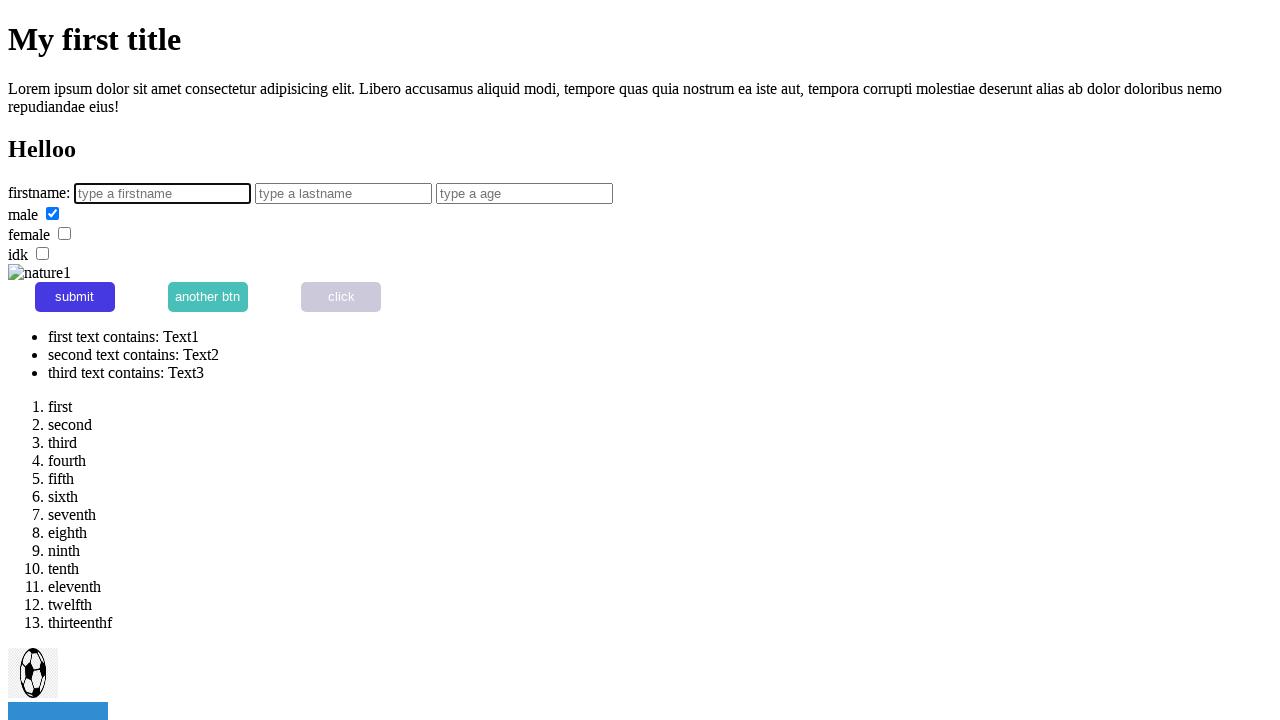